Tests jQuery UI slider functionality by dragging the slider handle to different positions

Starting URL: http://jqueryui.com/slider/

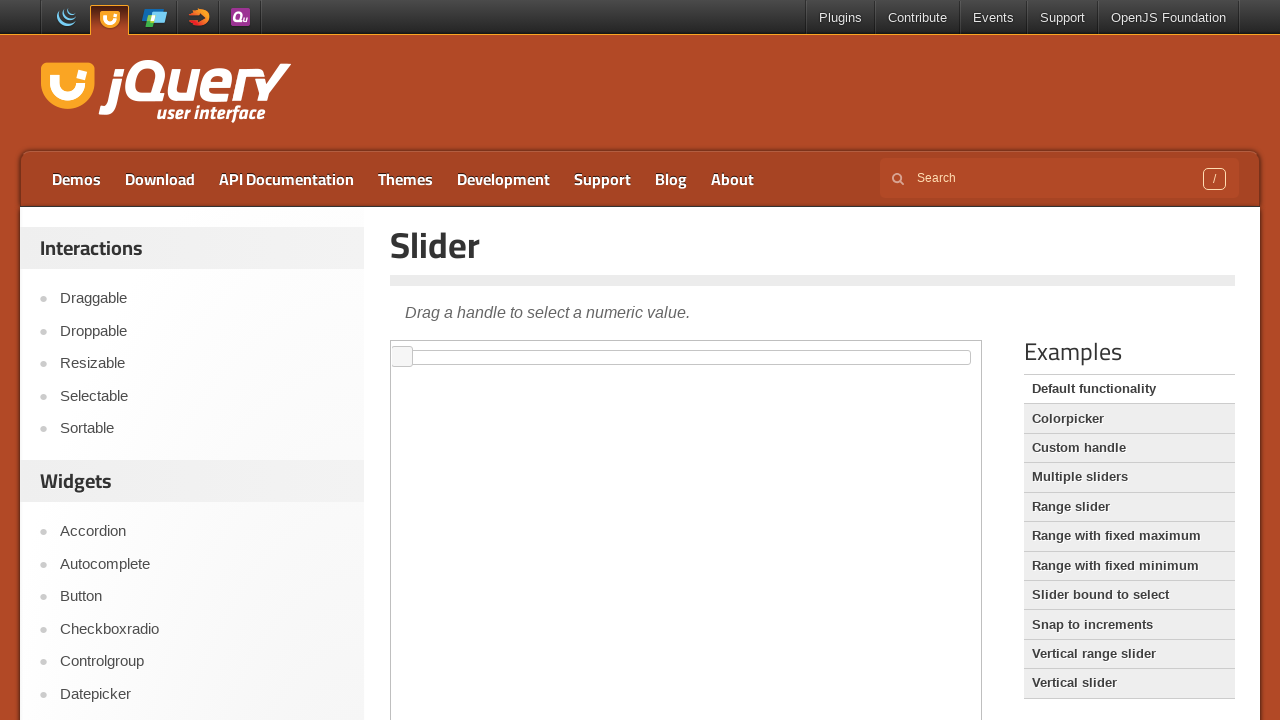

Located iframe containing jQuery UI slider
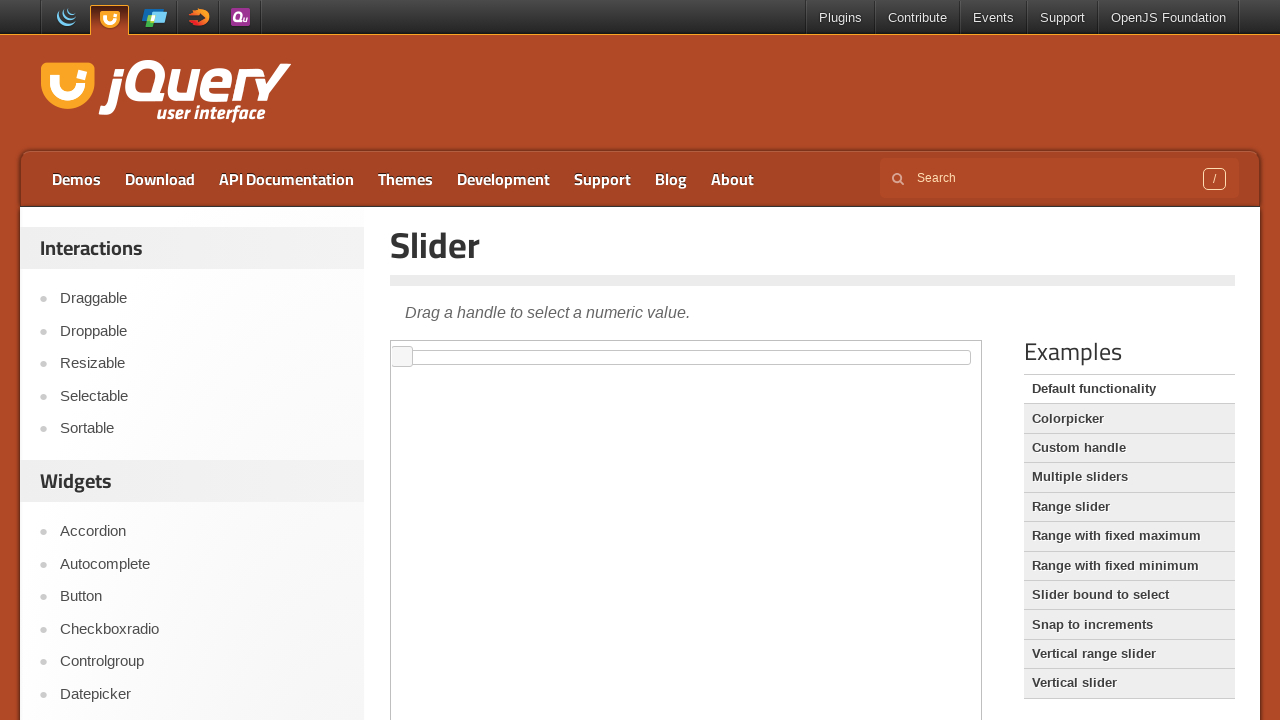

Located slider handle element
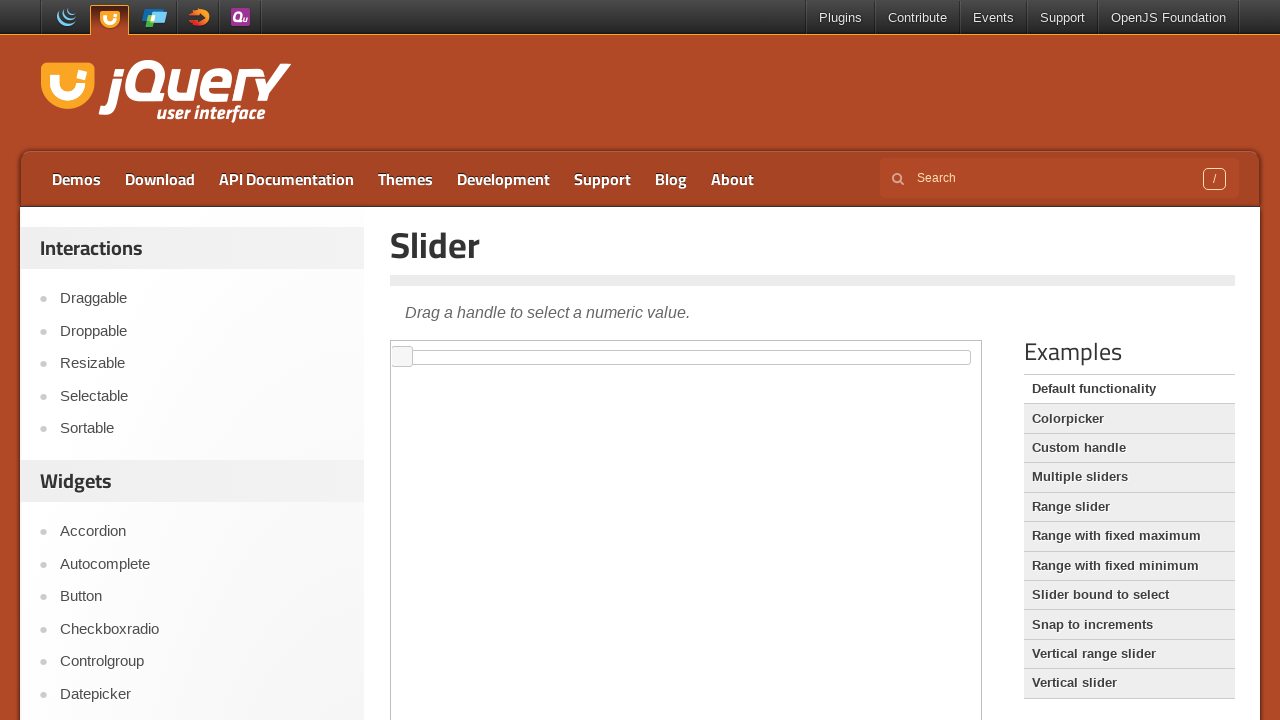

Retrieved bounding box of slider handle
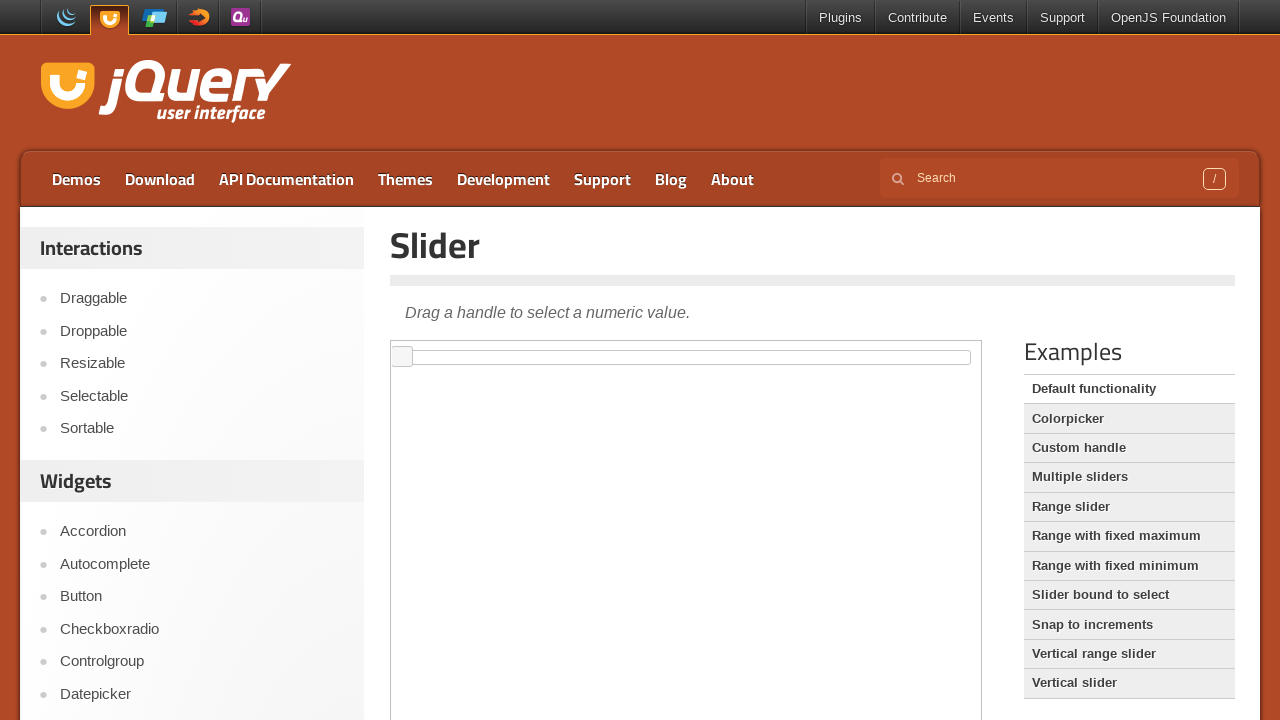

Moved mouse to slider handle center at (402, 357)
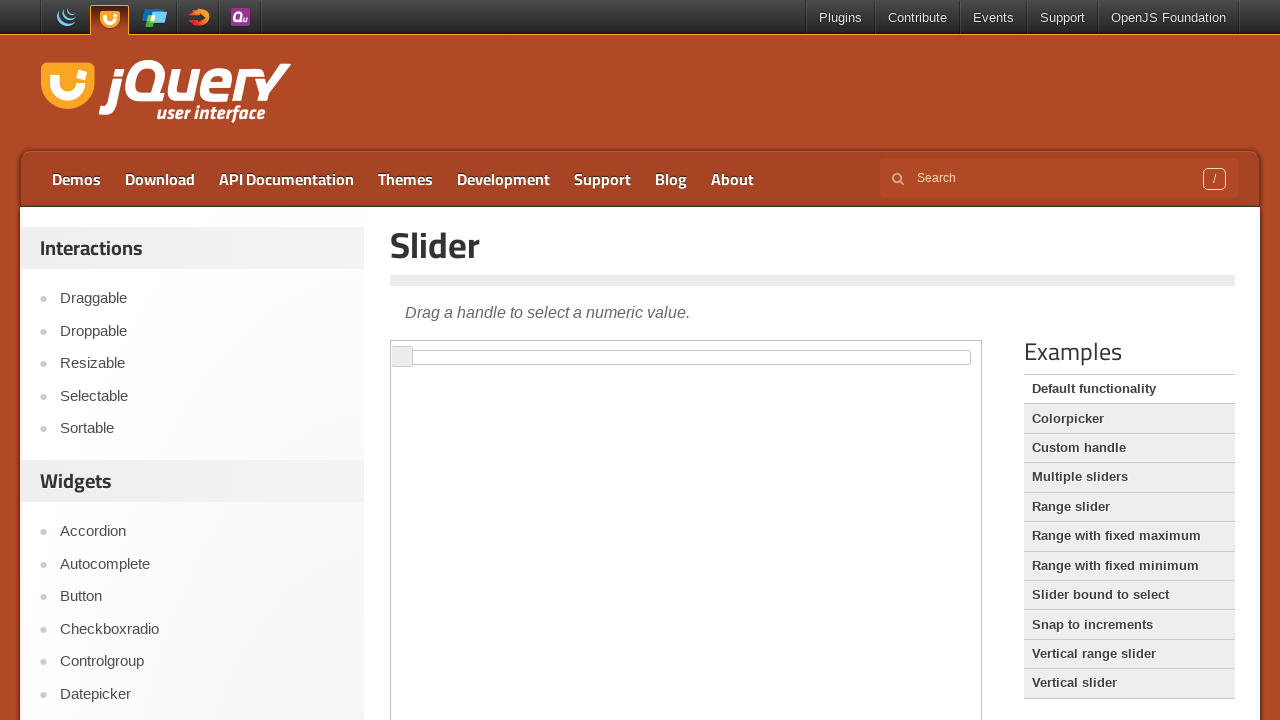

Pressed mouse button down on slider handle at (402, 357)
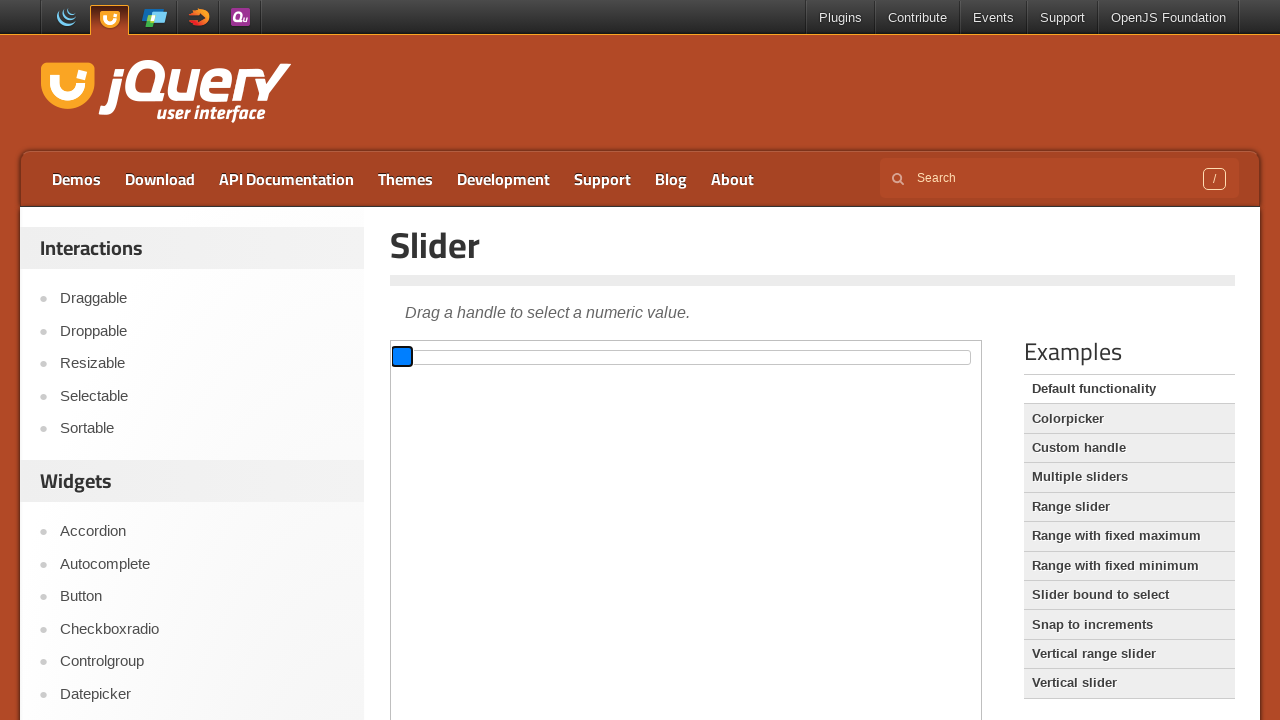

Dragged slider handle 150 pixels to the right at (552, 357)
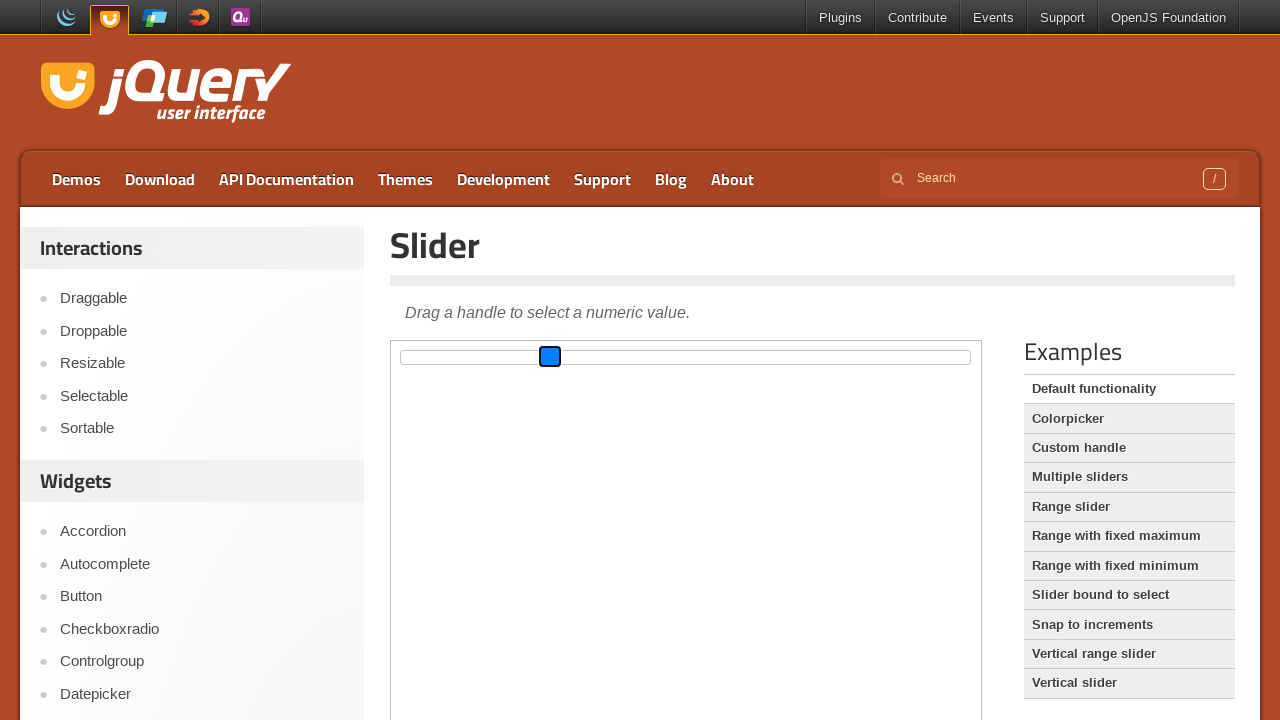

Released mouse button after dragging right at (552, 357)
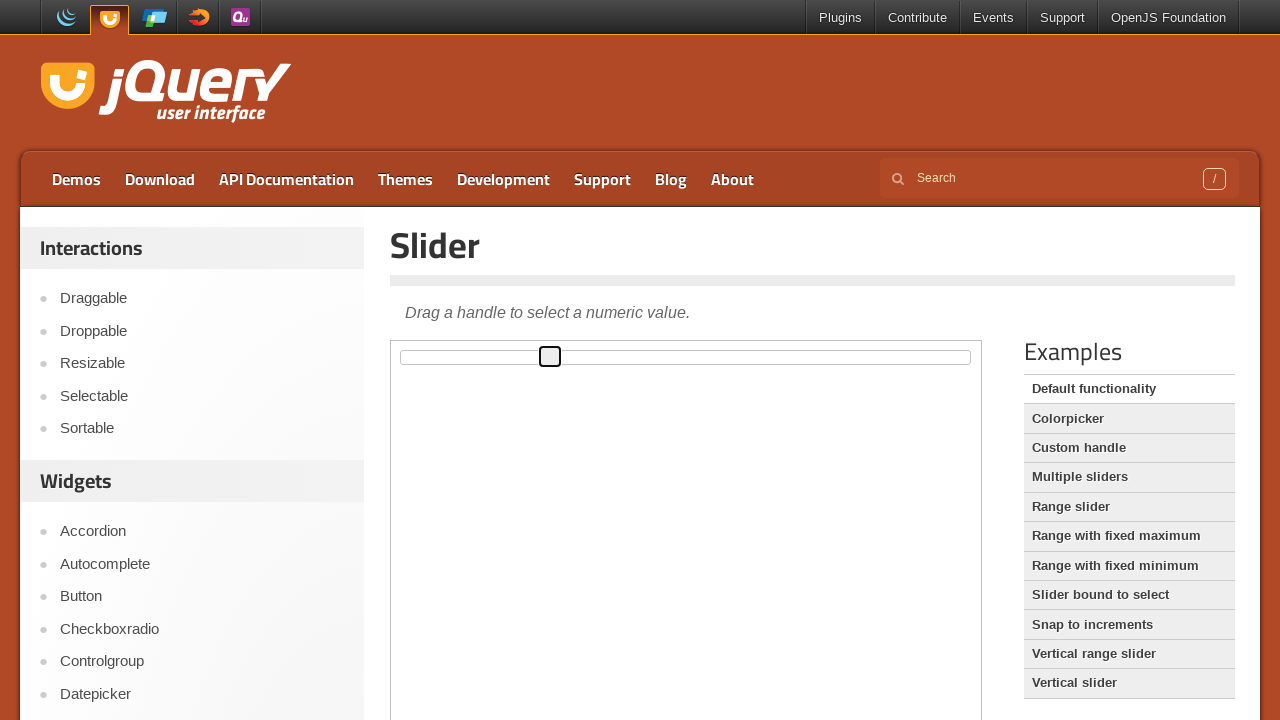

Waited 5 seconds for slider animation to complete
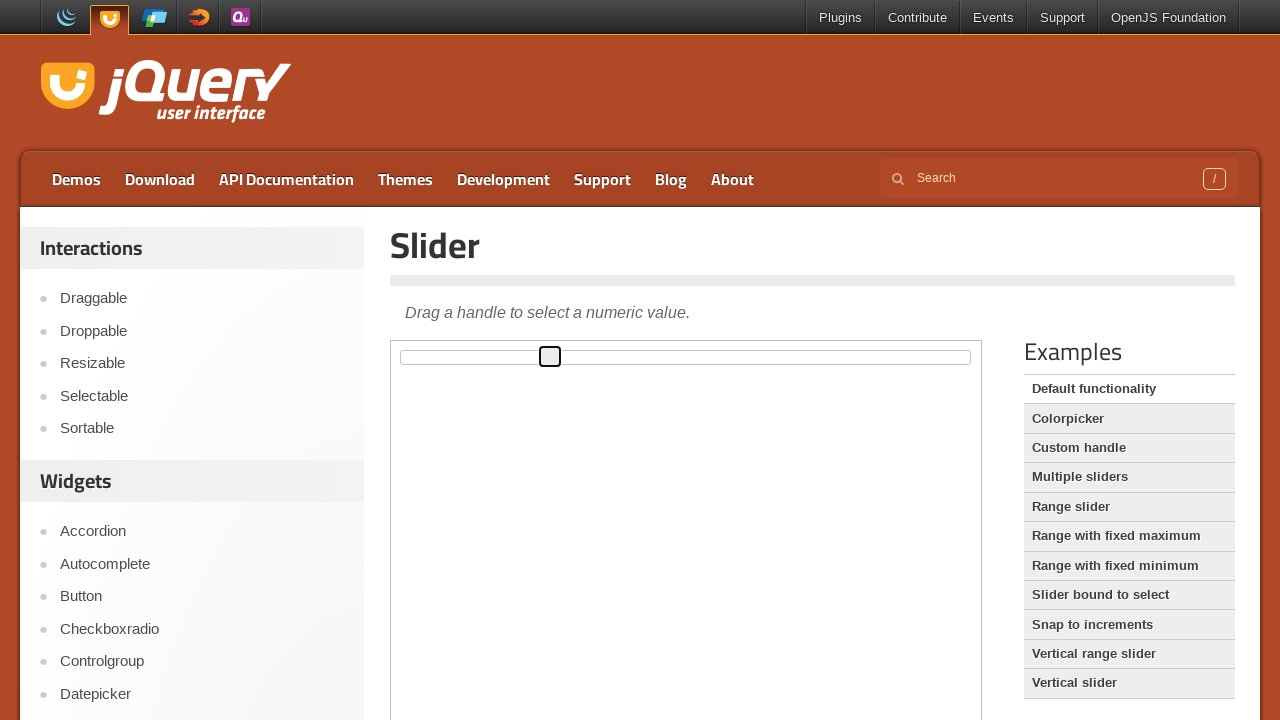

Retrieved updated bounding box of slider handle
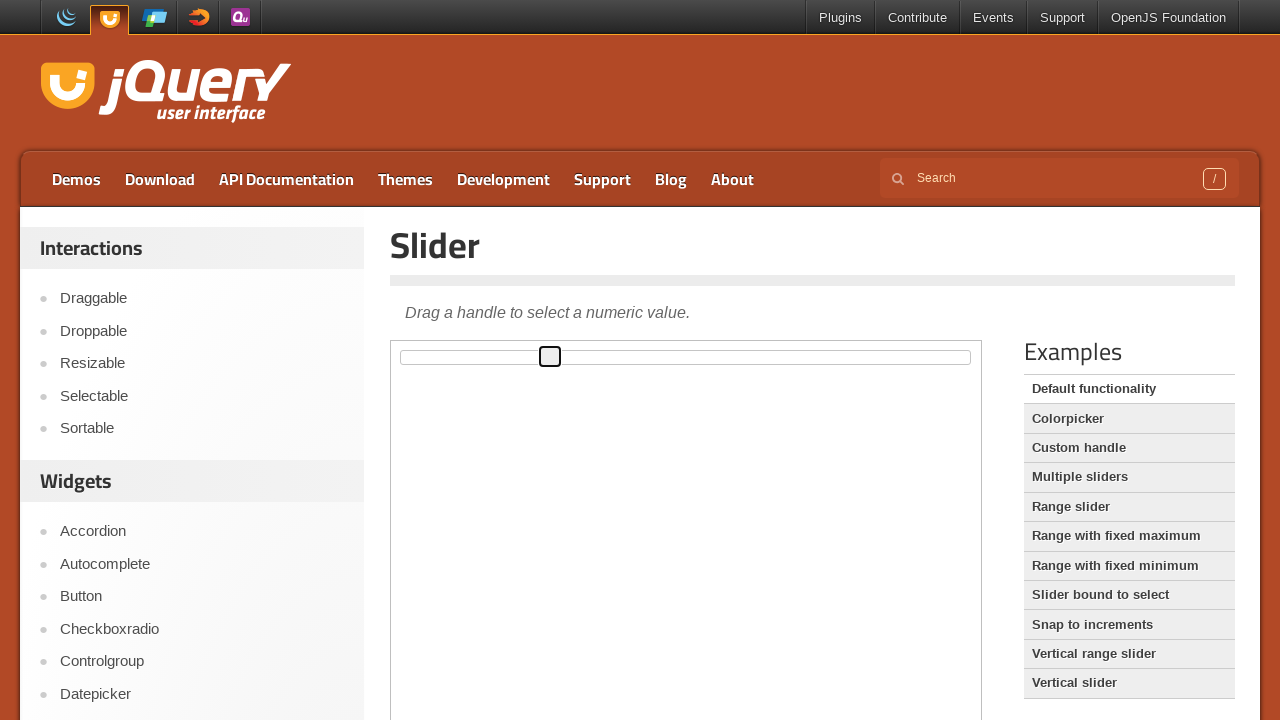

Moved mouse to slider handle center for second drag at (550, 357)
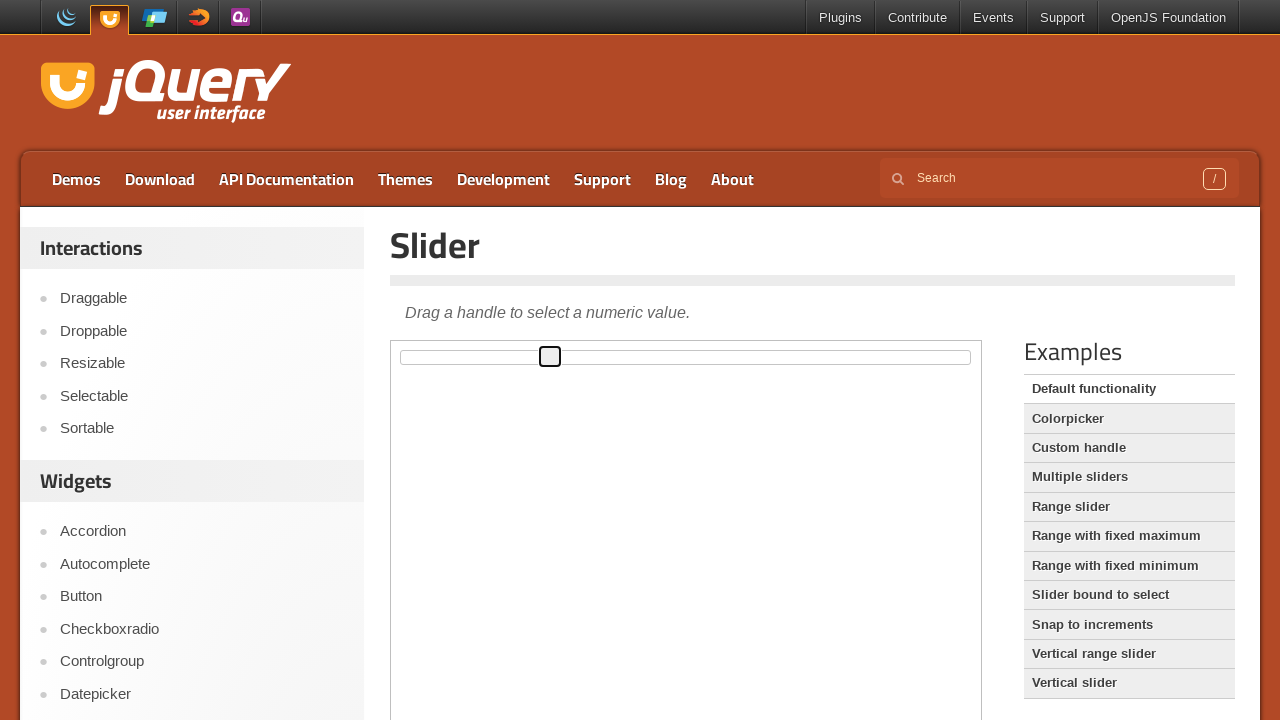

Pressed mouse button down on slider handle for second drag at (550, 357)
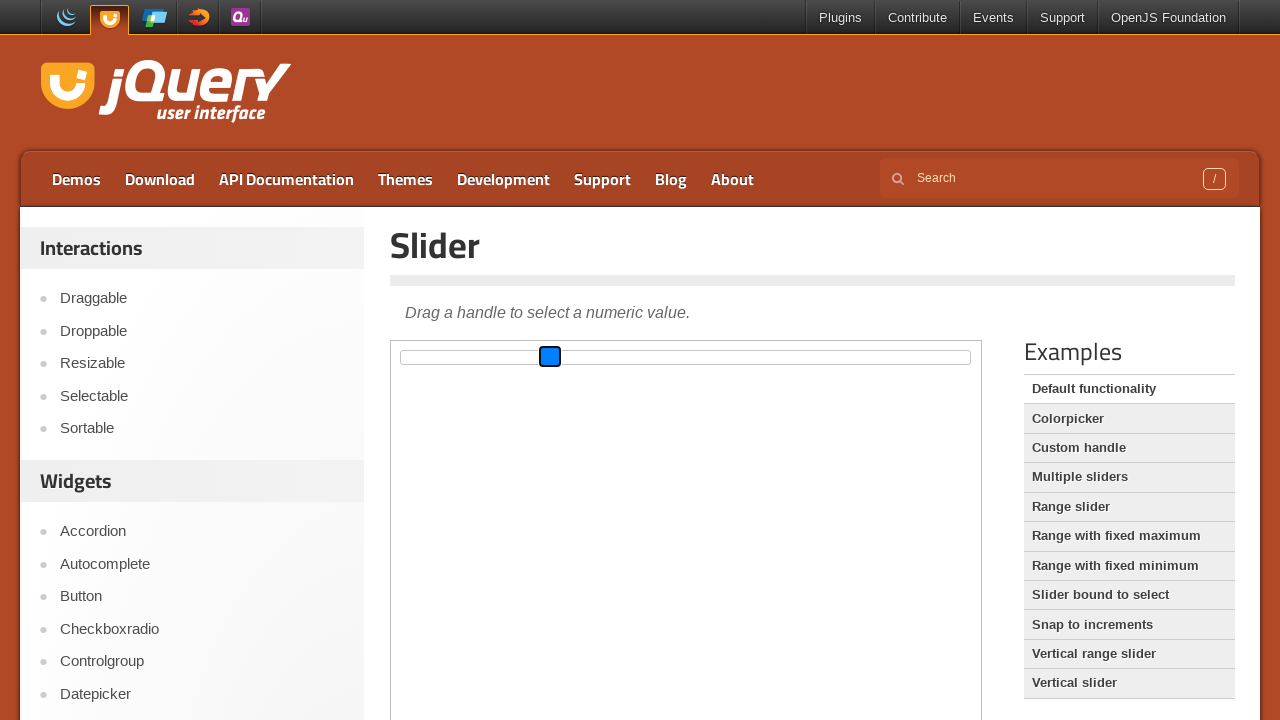

Dragged slider handle 100 pixels to the left at (450, 357)
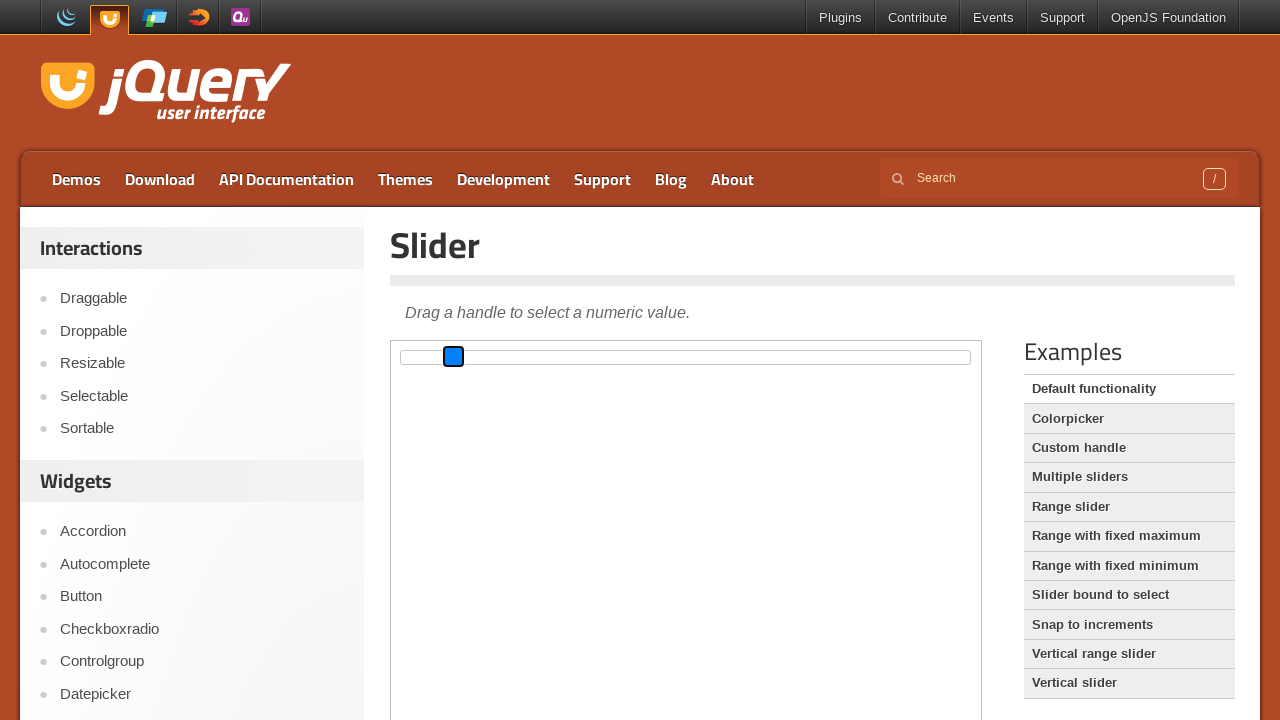

Released mouse button after dragging left at (450, 357)
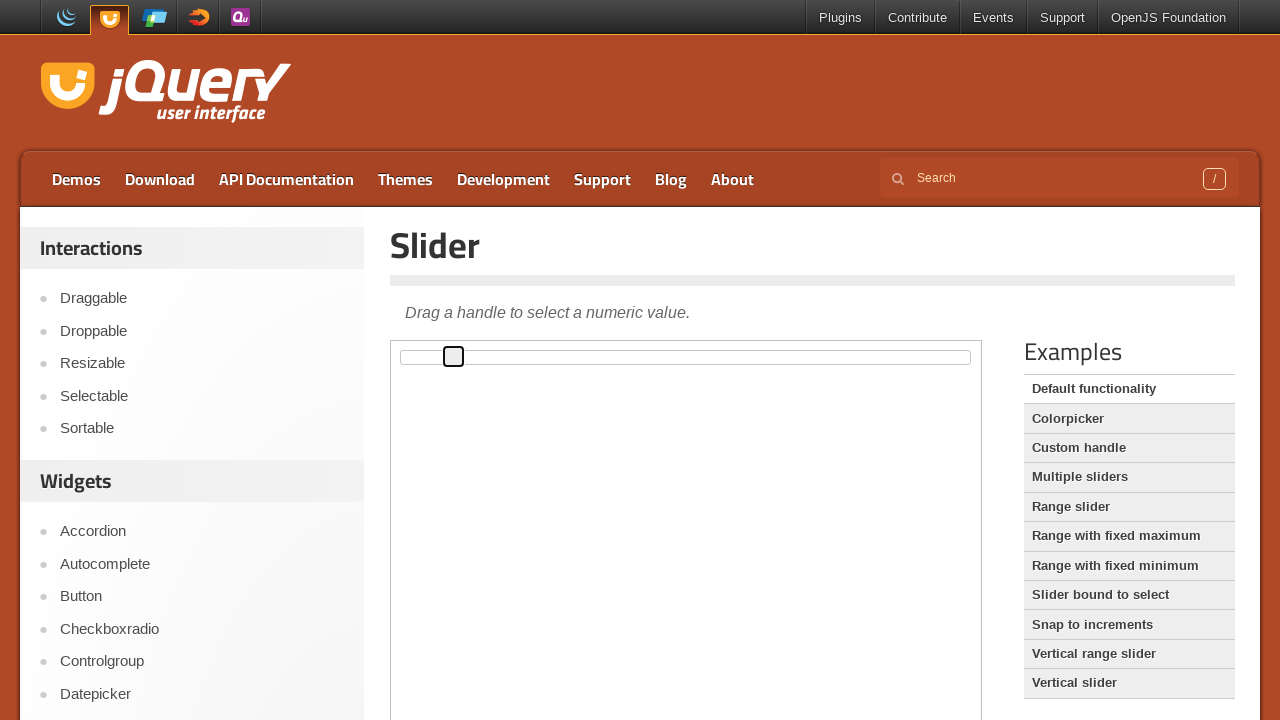

Waited 5 seconds for second slider animation to complete
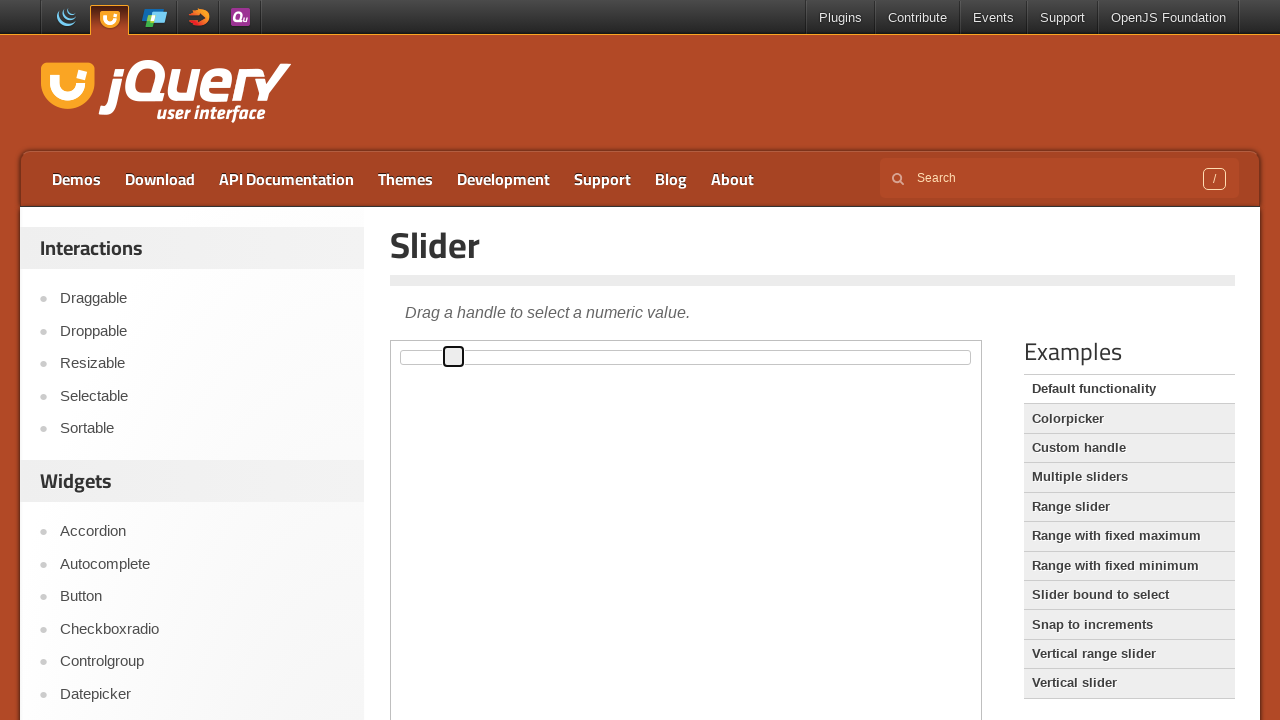

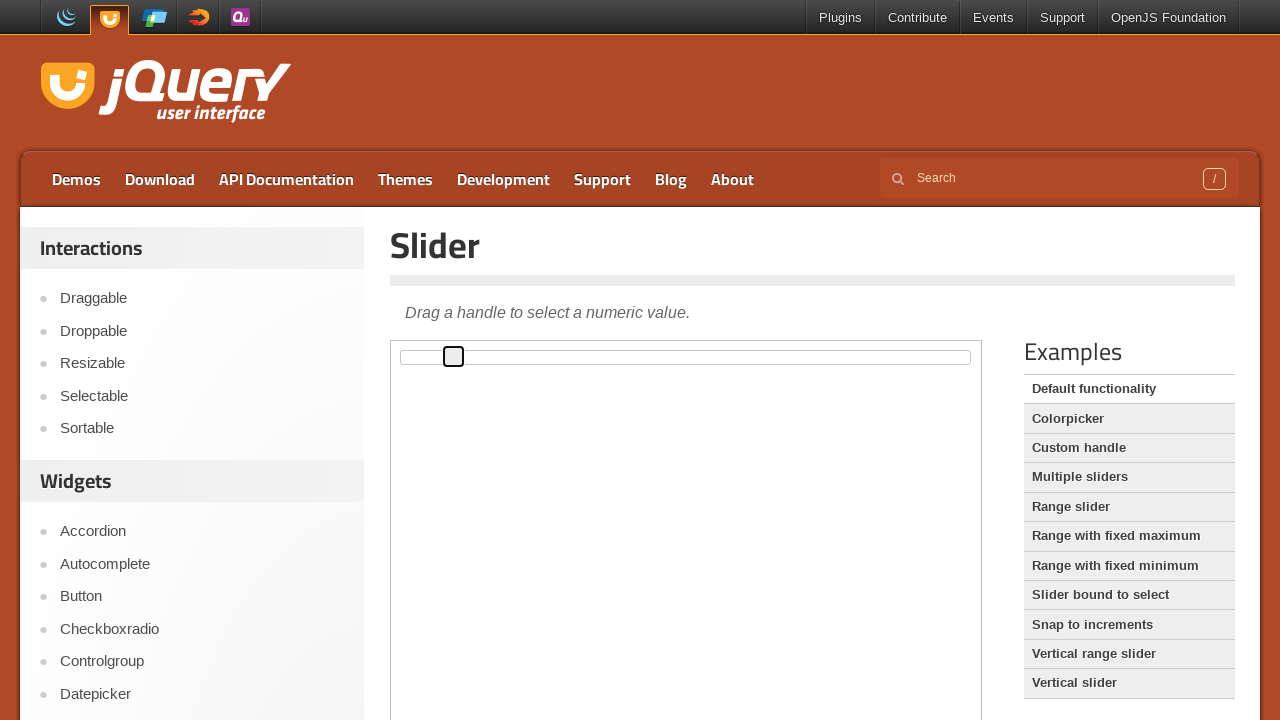